Navigates to a GitHub user profile and clicks on the repositories tab

Starting URL: https://github.com/blackforest-t

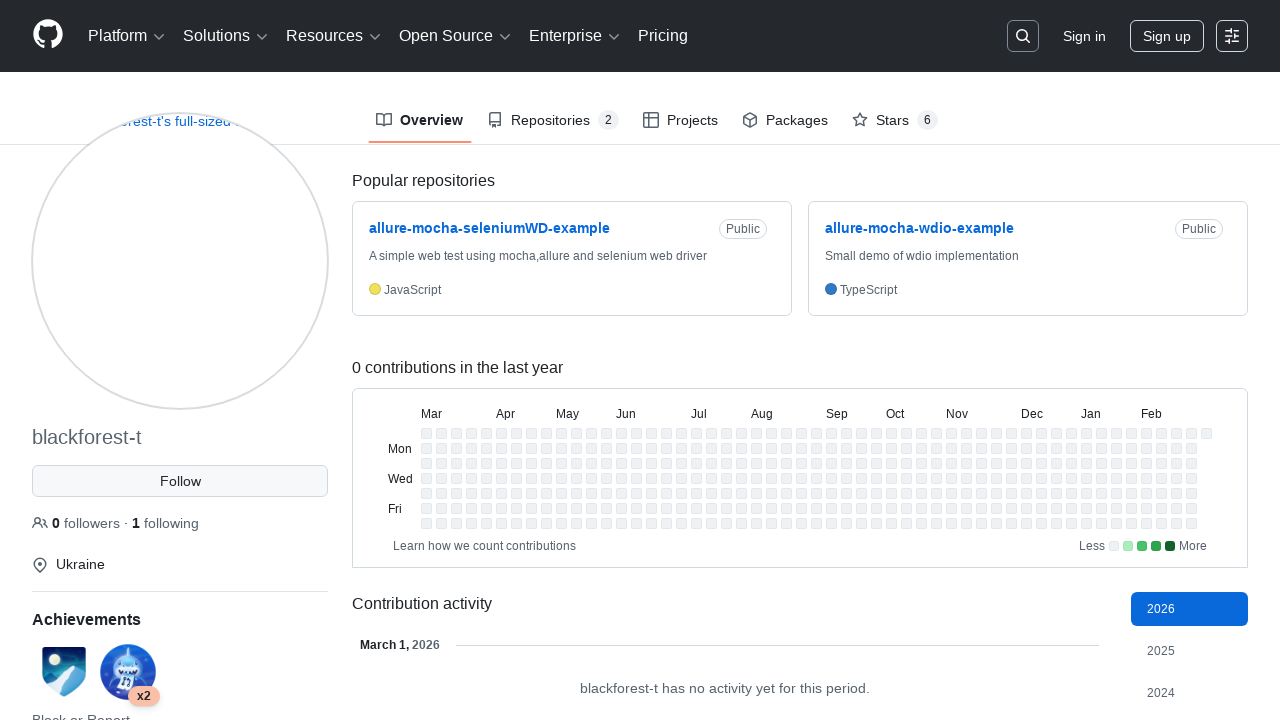

Waited for repositories tab to be available
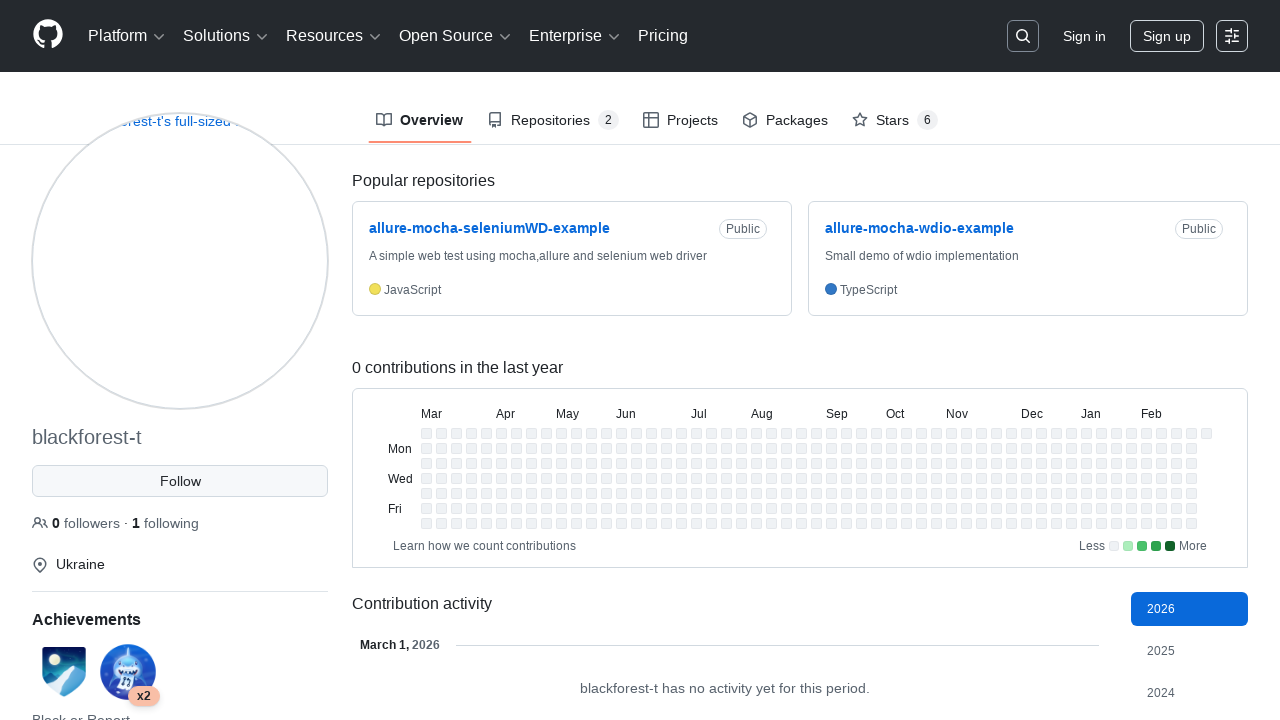

Clicked on the repositories tab at (553, 120) on a[href="/blackforest-t?tab=repositories"]
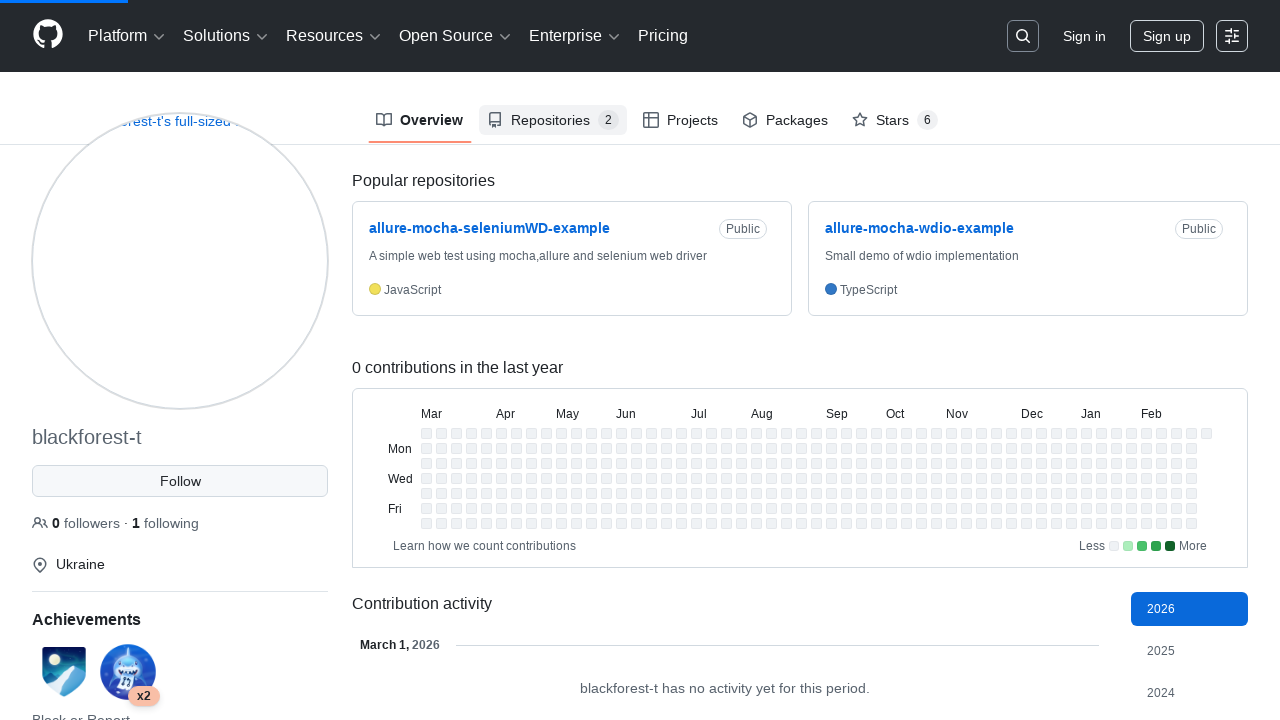

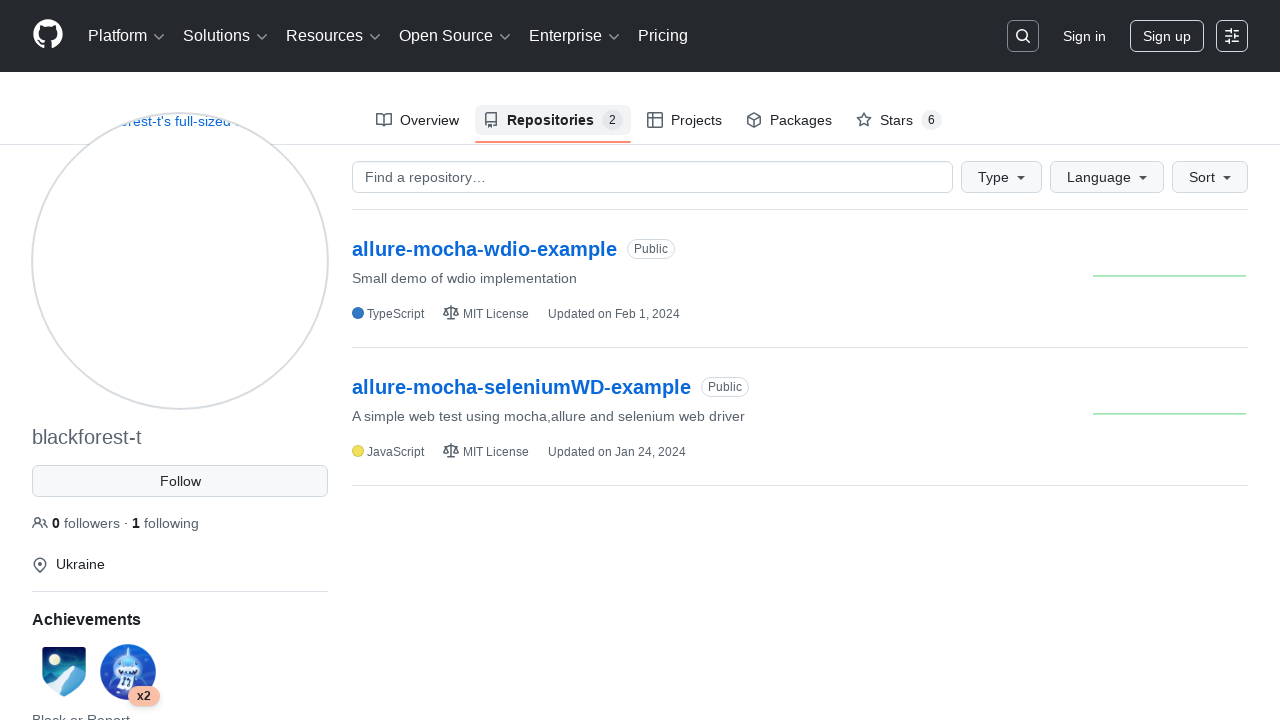